Checks visibility of elements both in viewport and in footer on the WebdriverIO homepage

Starting URL: https://webdriver.io

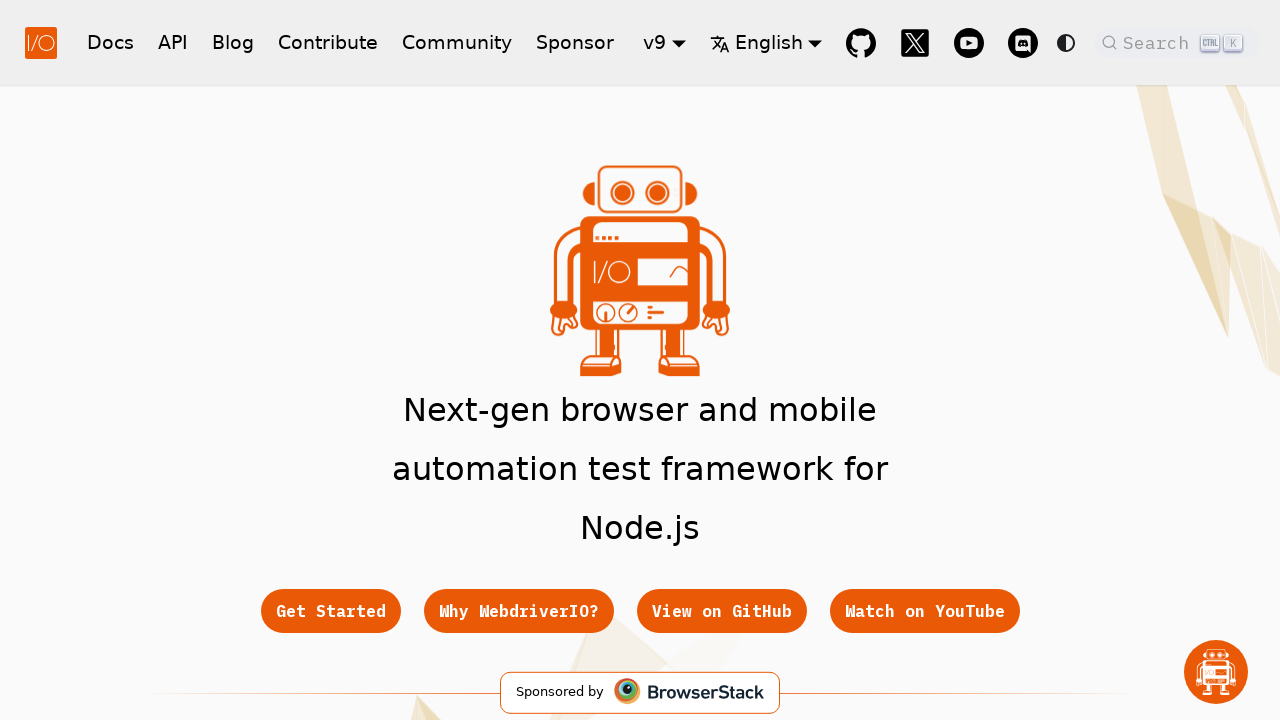

Getting Started button in viewport became visible
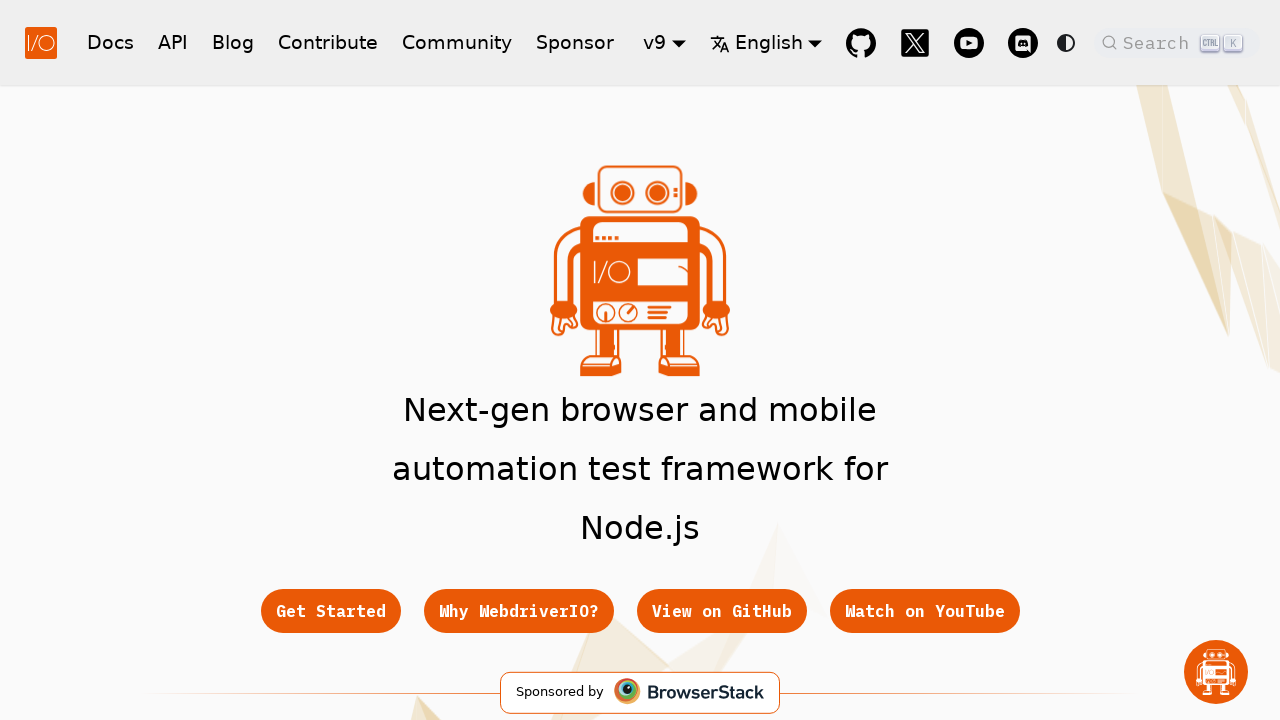

Getting Started link in footer became visible
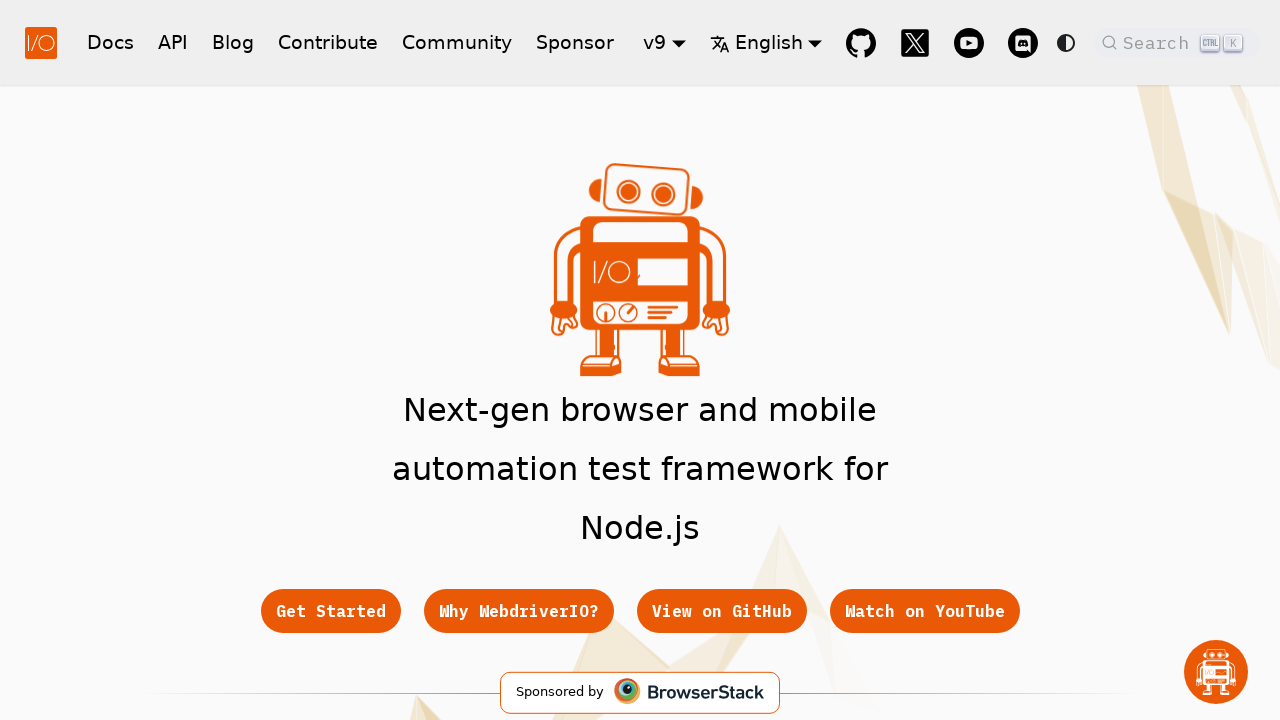

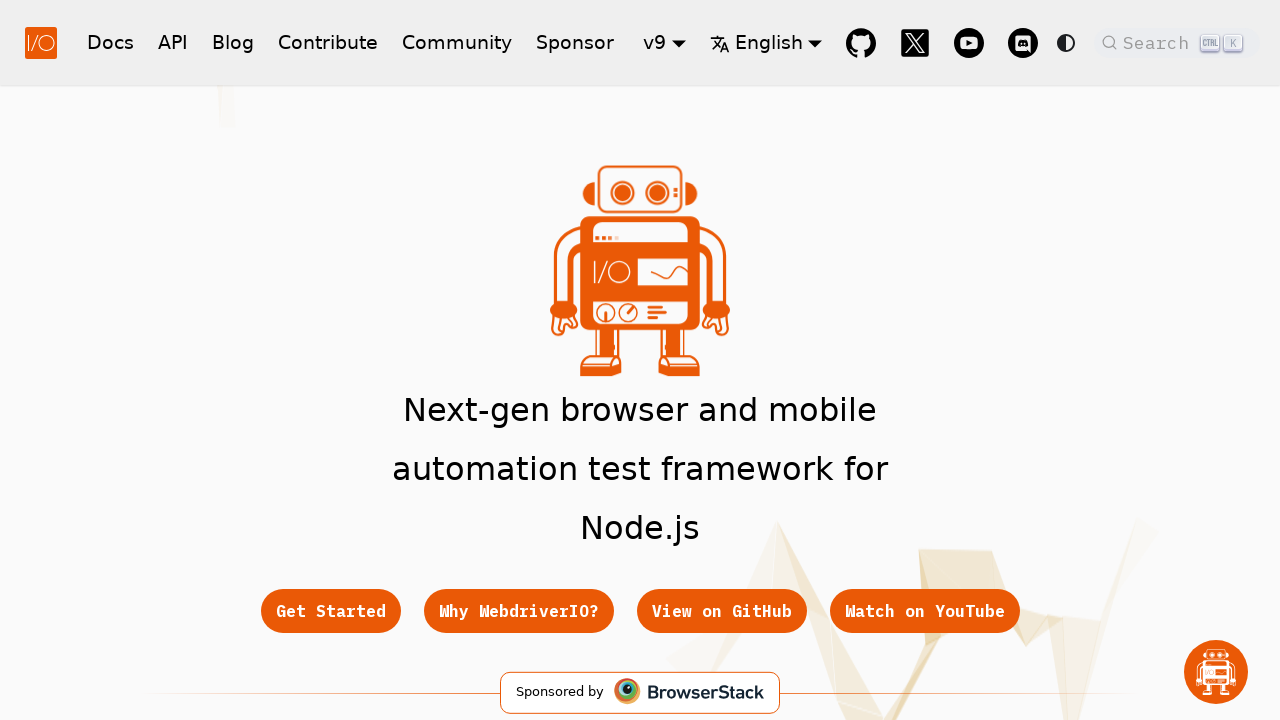